Tests YouTube search functionality by clicking on the search input field, filling it with a search query, and pressing Enter to submit the search

Starting URL: https://www.youtube.com/@testerstalk

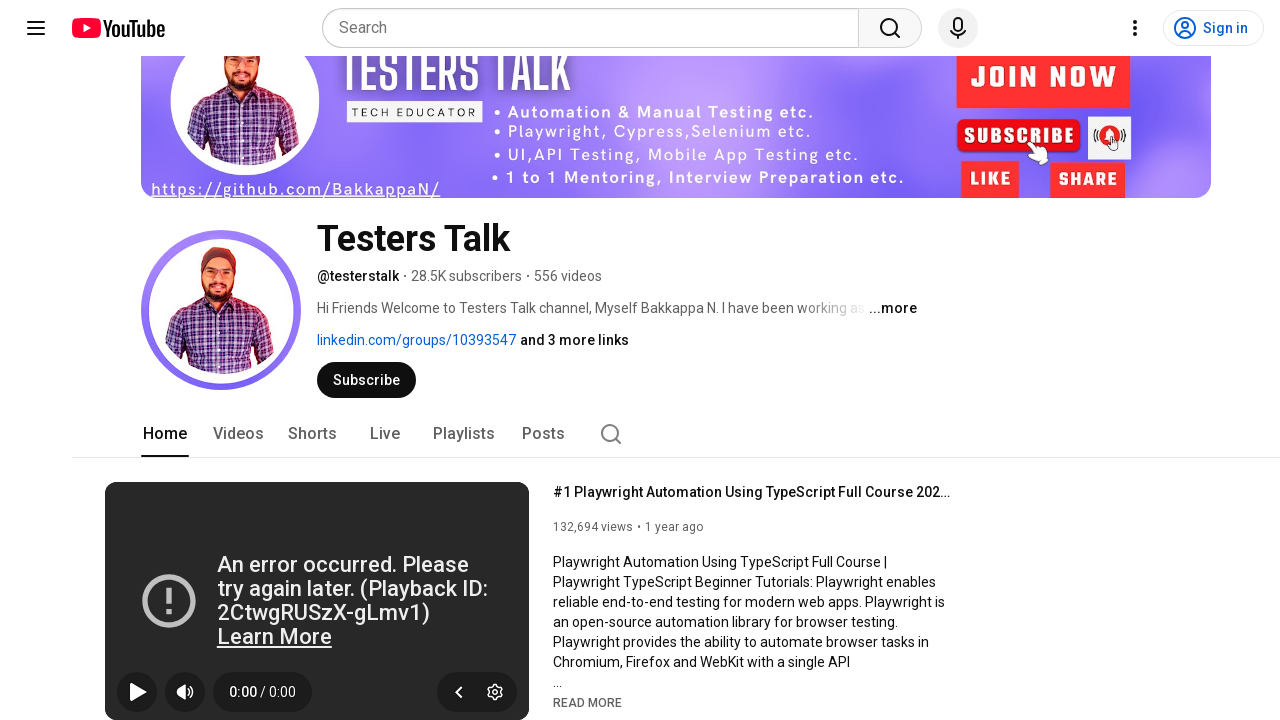

Clicked on YouTube search input field at (596, 28) on [name='search_query']
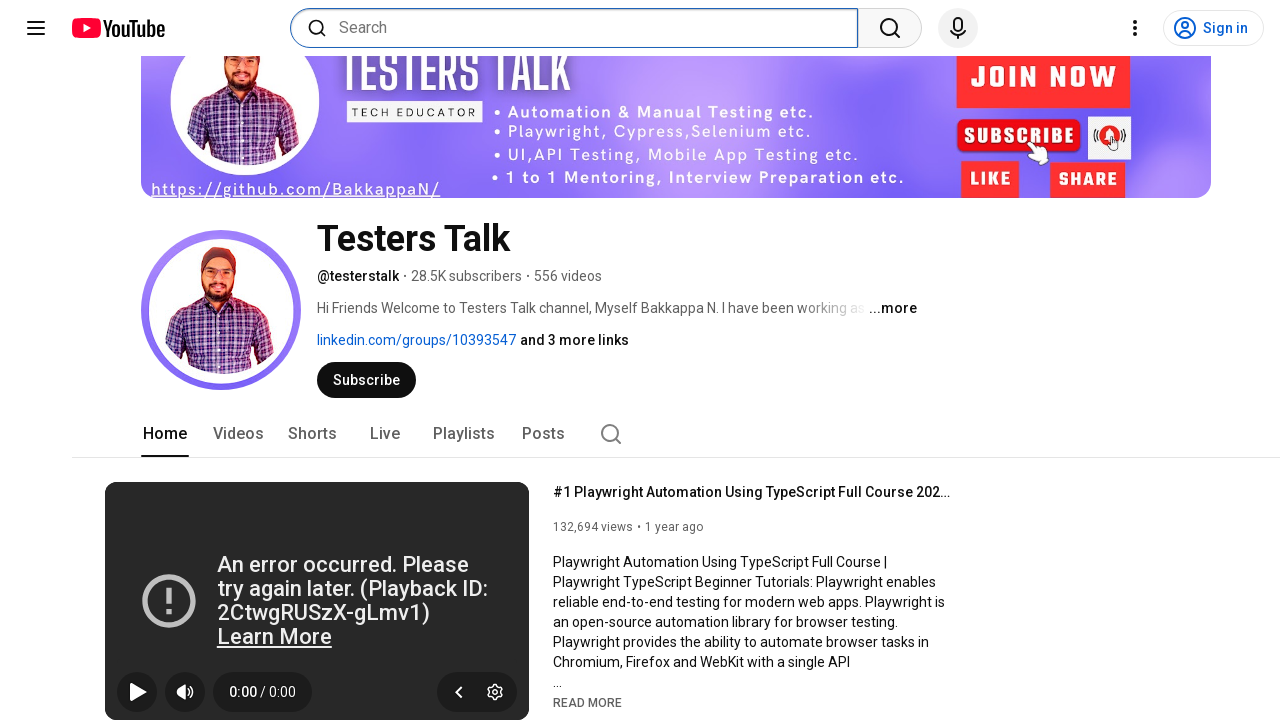

Filled search field with 'javascript by testers talk' on [name='search_query']
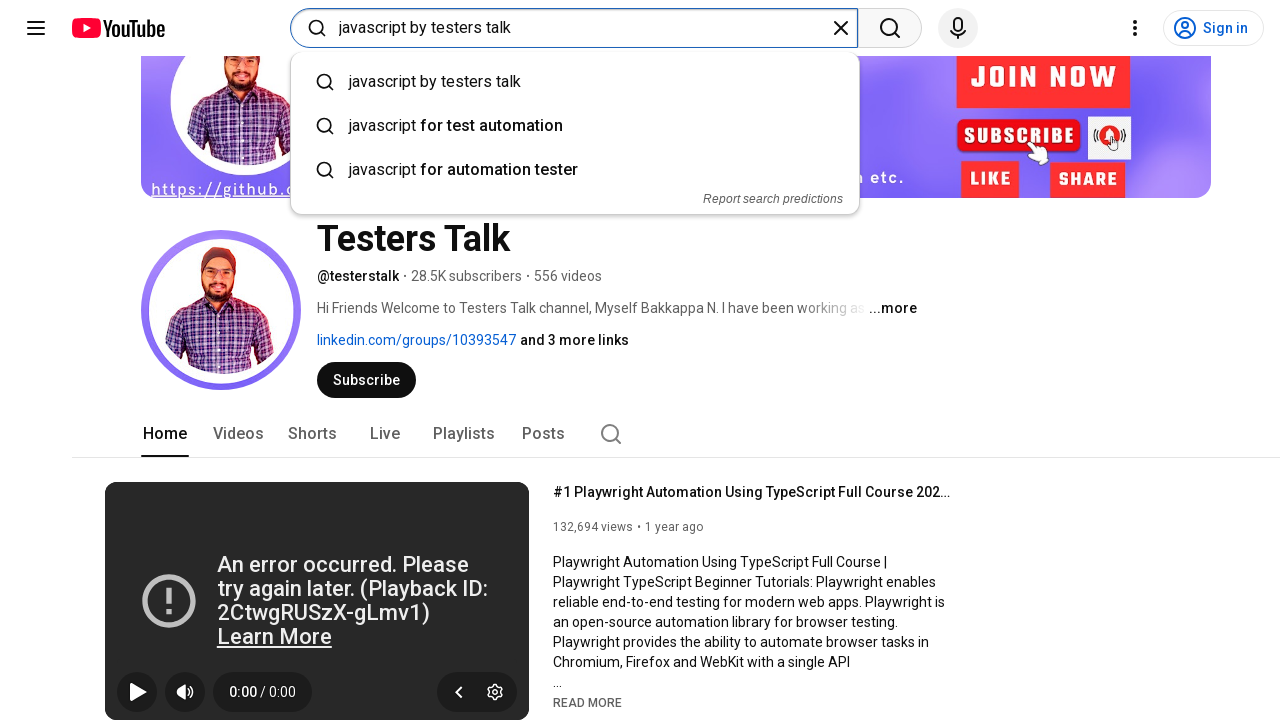

Pressed Enter to submit the search query on [name='search_query']
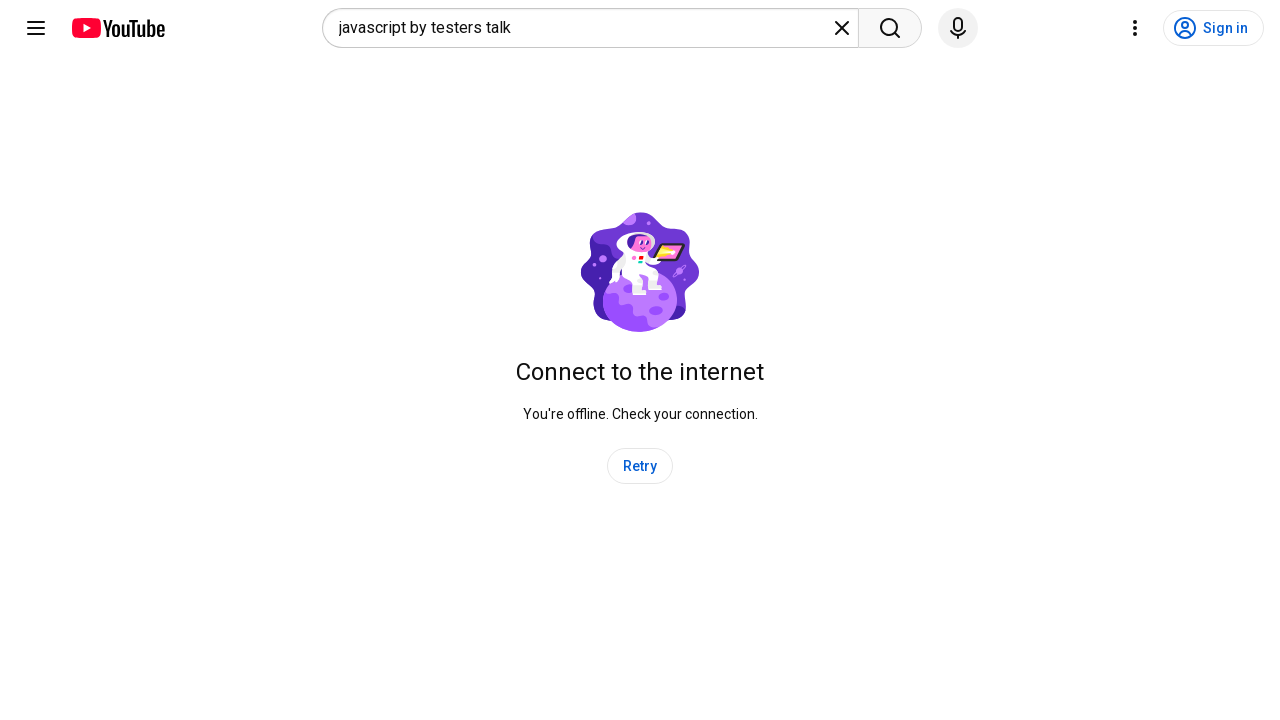

Search results loaded successfully
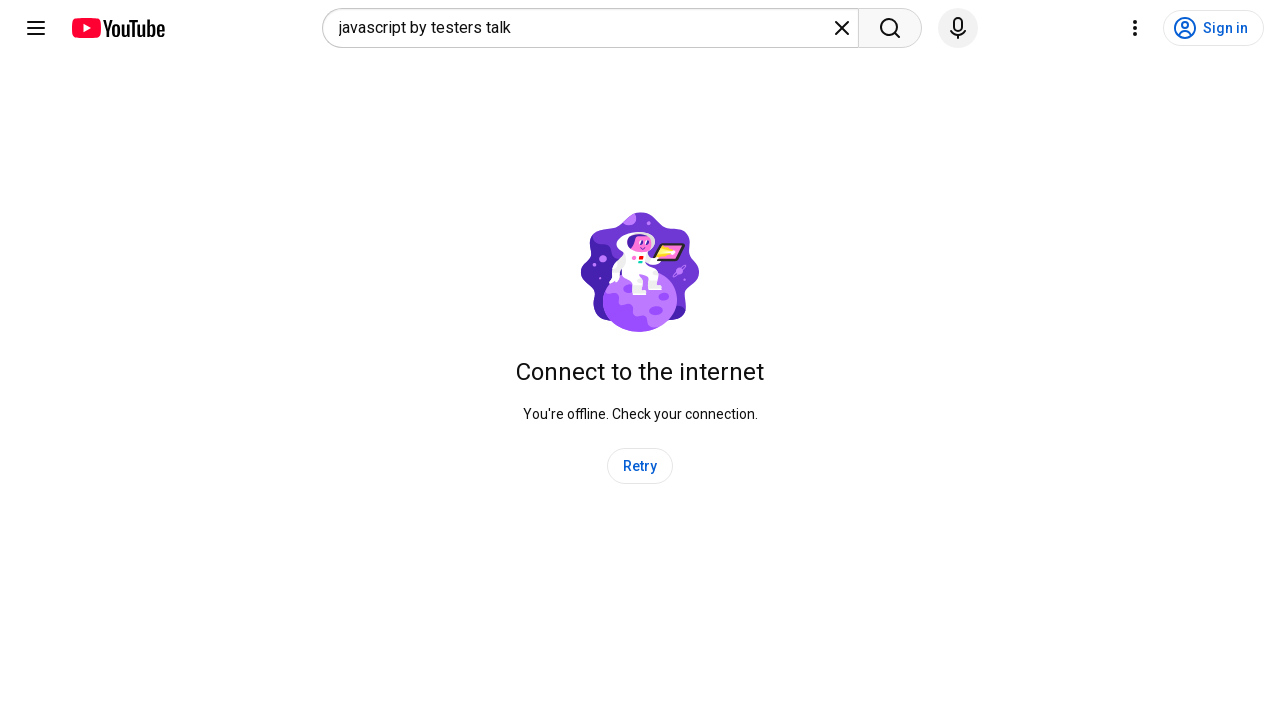

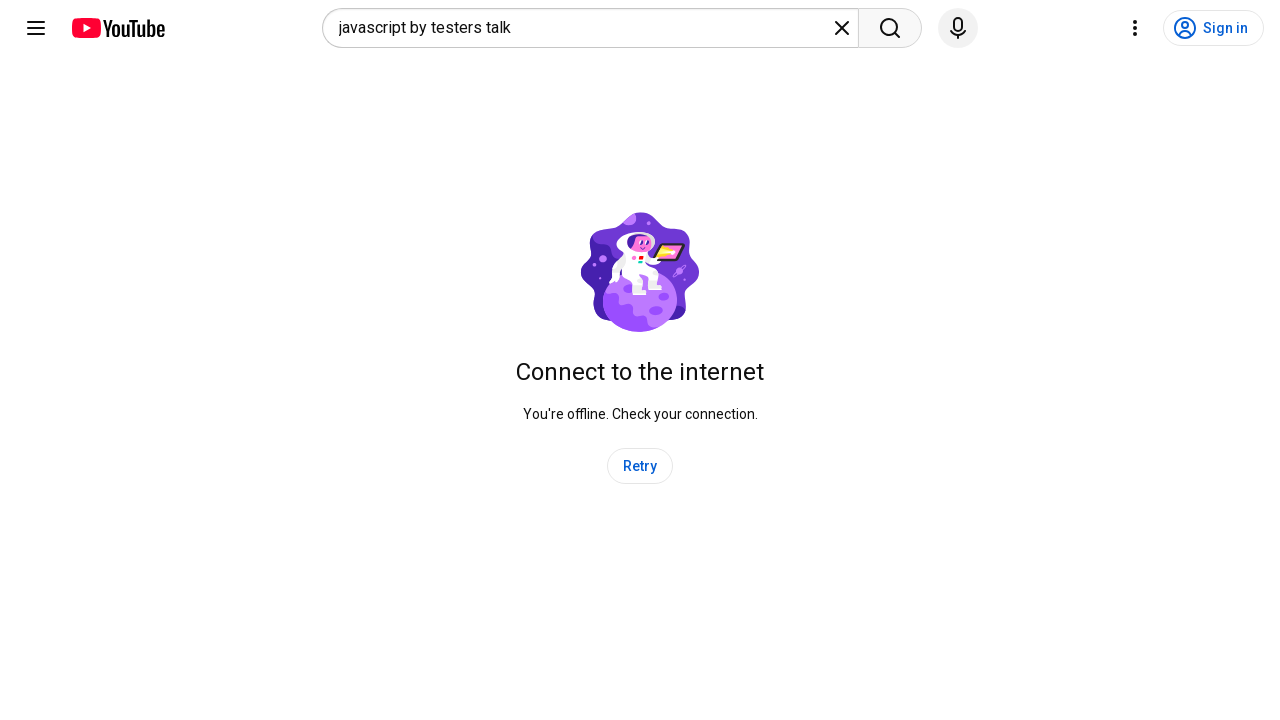